Tests the "Show more" button functionality on Orlen Connect portal by clicking the expand button 5 times to load additional offers, then verifies that offer items are displayed on the page.

Starting URL: https://connect.orlen.pl/servlet/HomeServlet

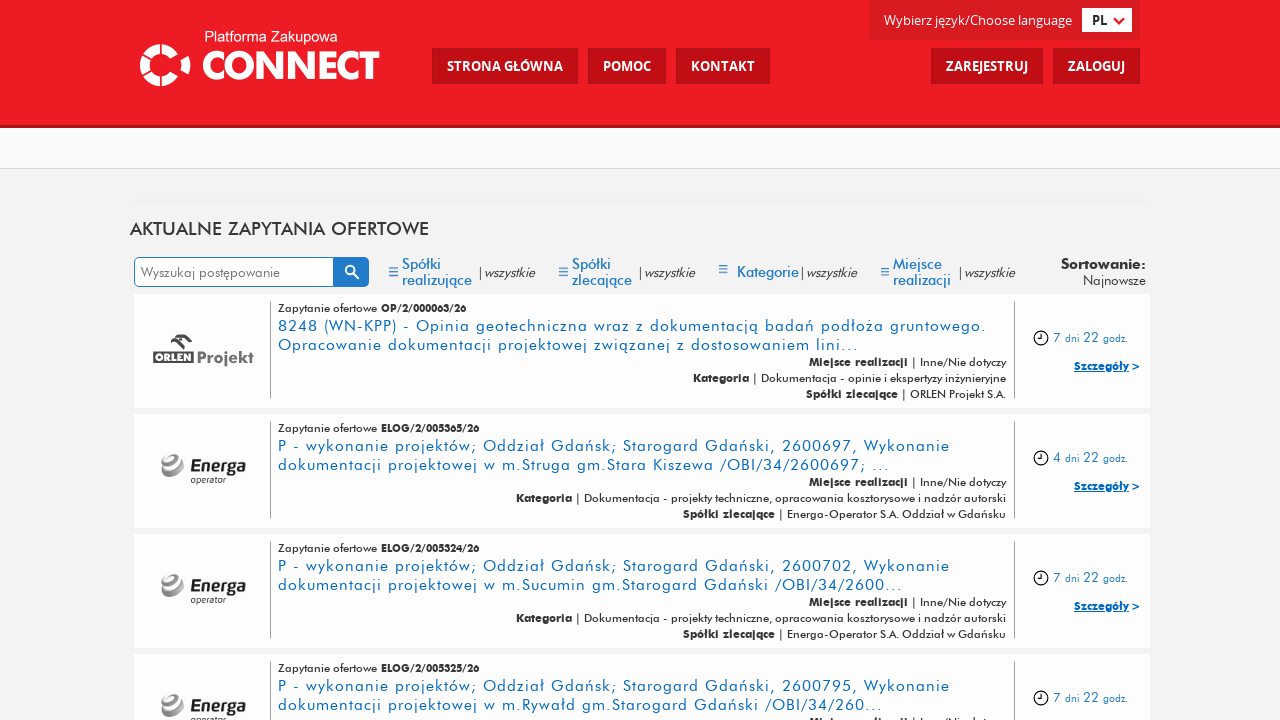

Waited for 'Show more' button to be visible
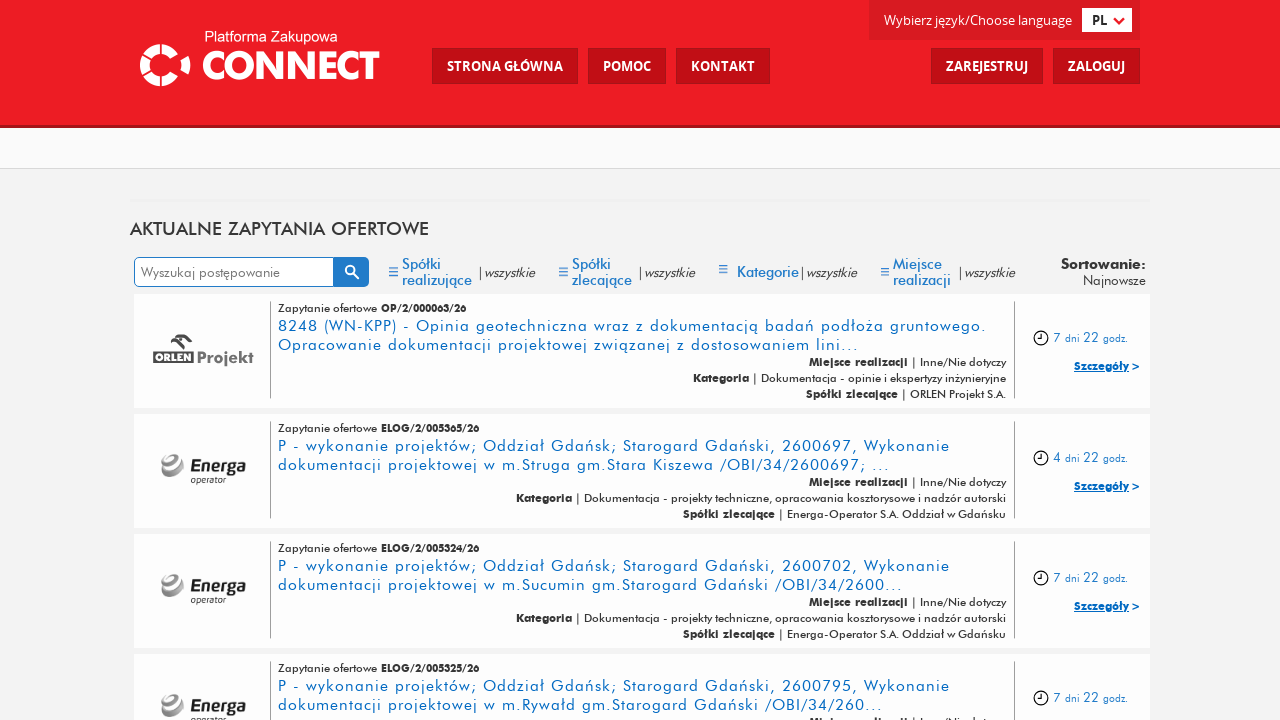

Clicked 'Show more' button (iteration 1/5) at (640, 502) on xpath=//*[contains(@class, "link-btn") and contains(@class, "link-load-more")]
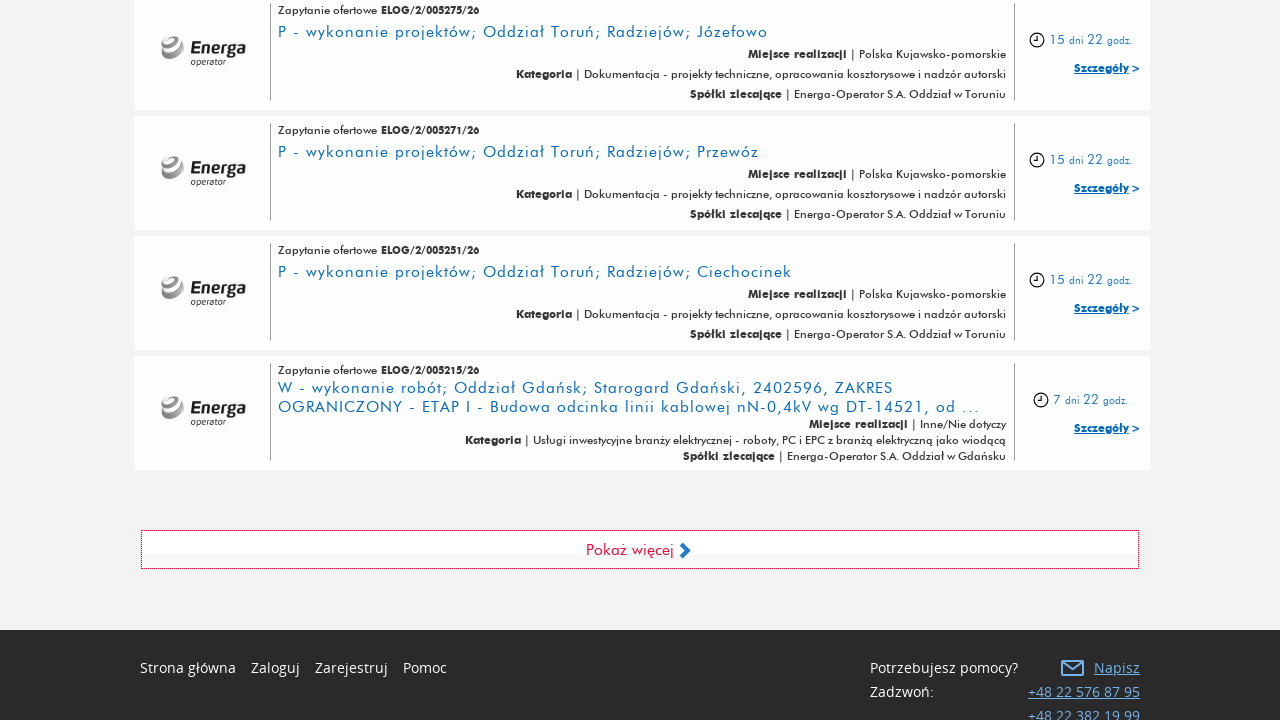

Waited 3 seconds for content to load after clicking 'Show more'
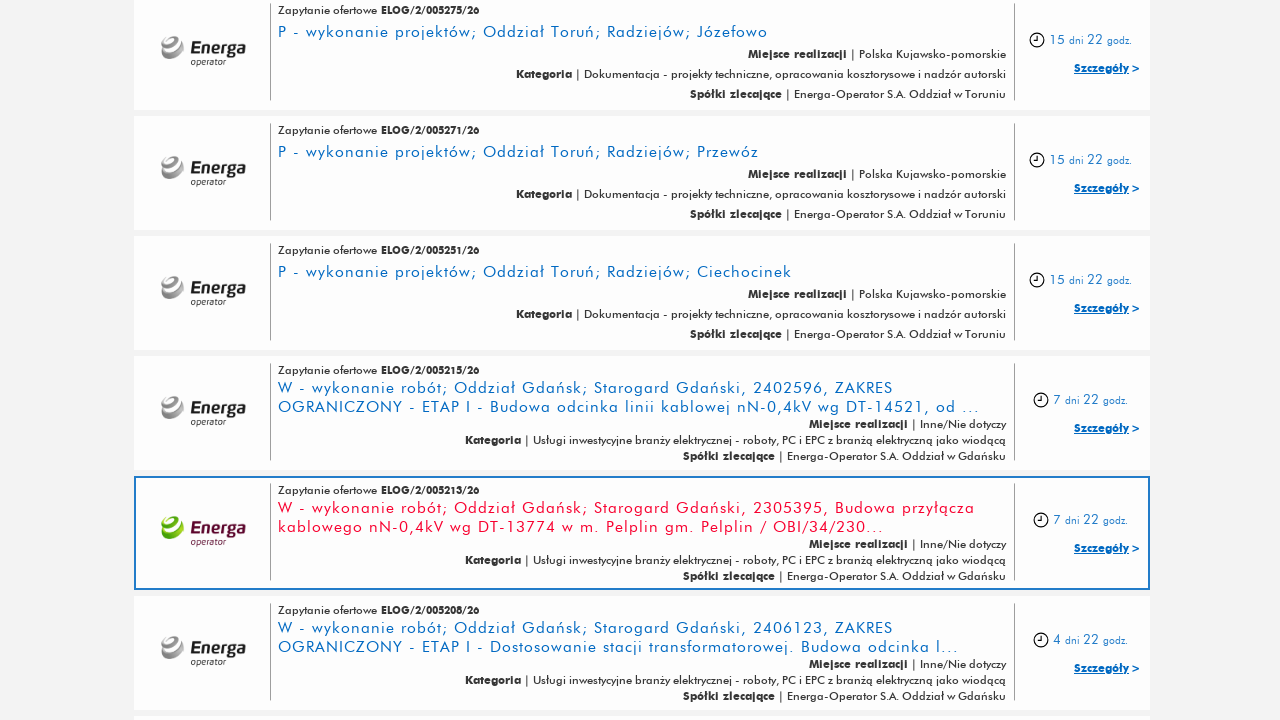

Waited for 'Show more' button to be visible
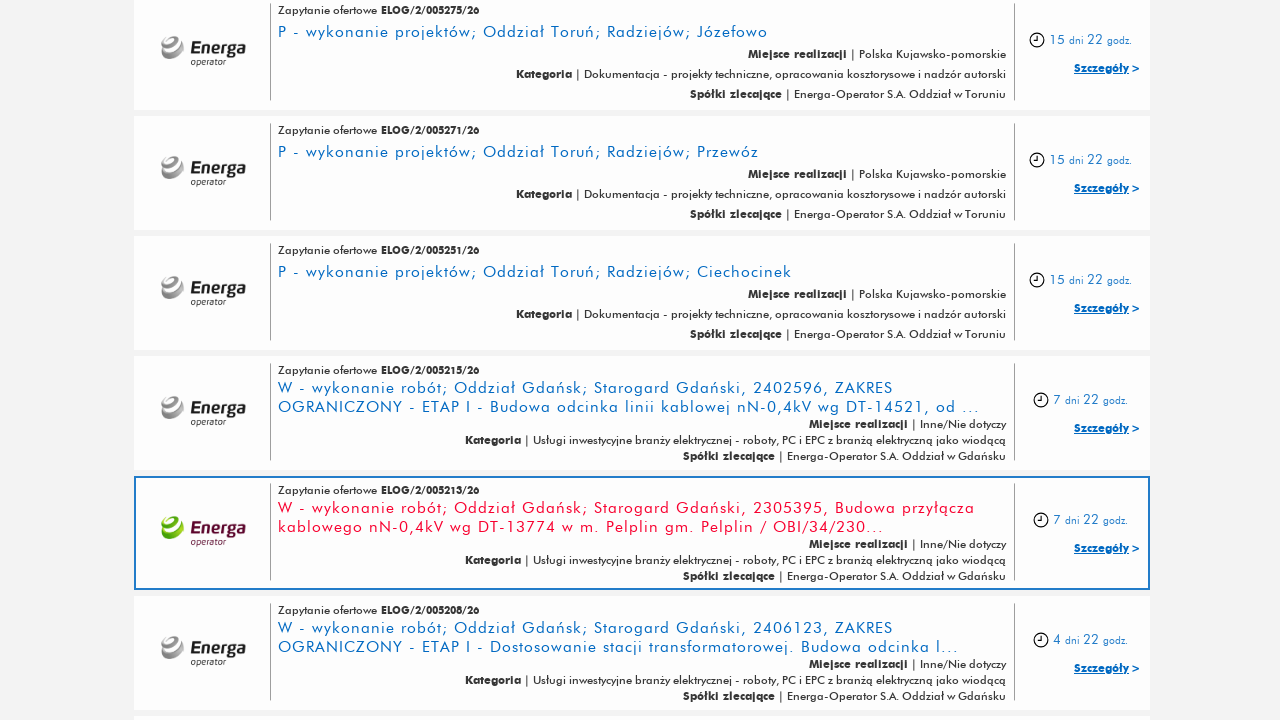

Clicked 'Show more' button (iteration 2/5) at (640, 502) on xpath=//*[contains(@class, "link-btn") and contains(@class, "link-load-more")]
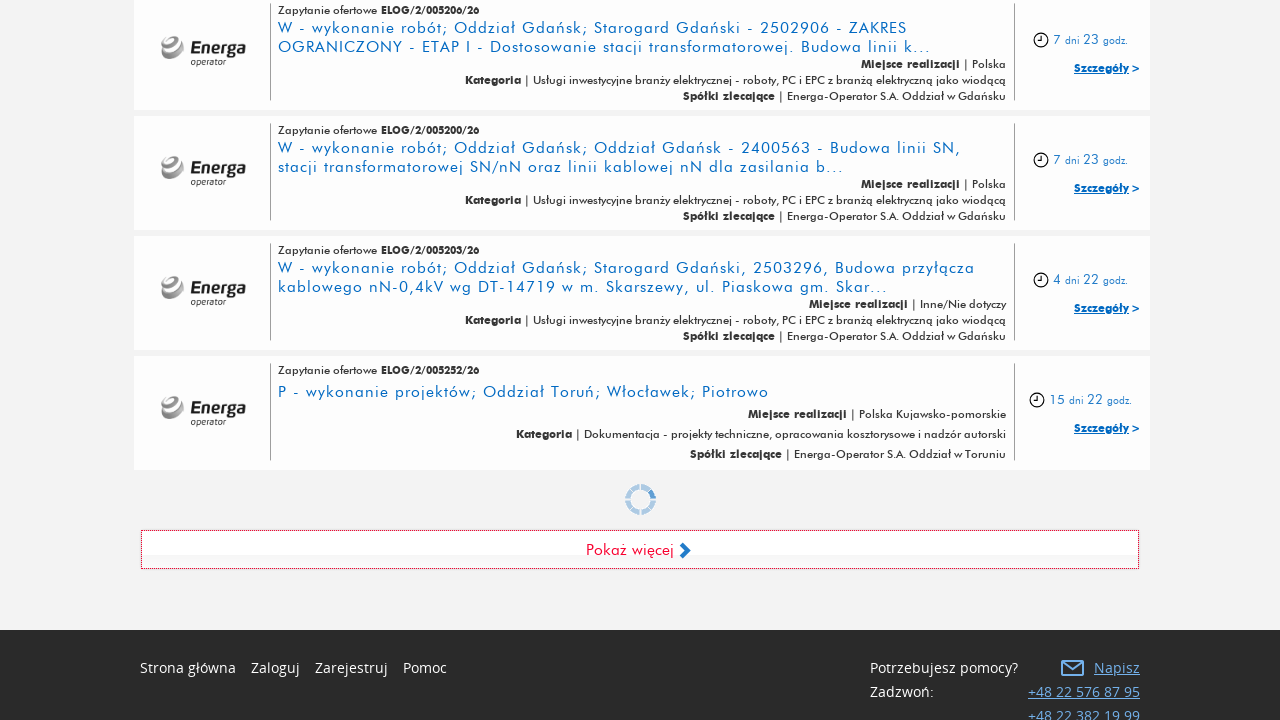

Waited 3 seconds for content to load after clicking 'Show more'
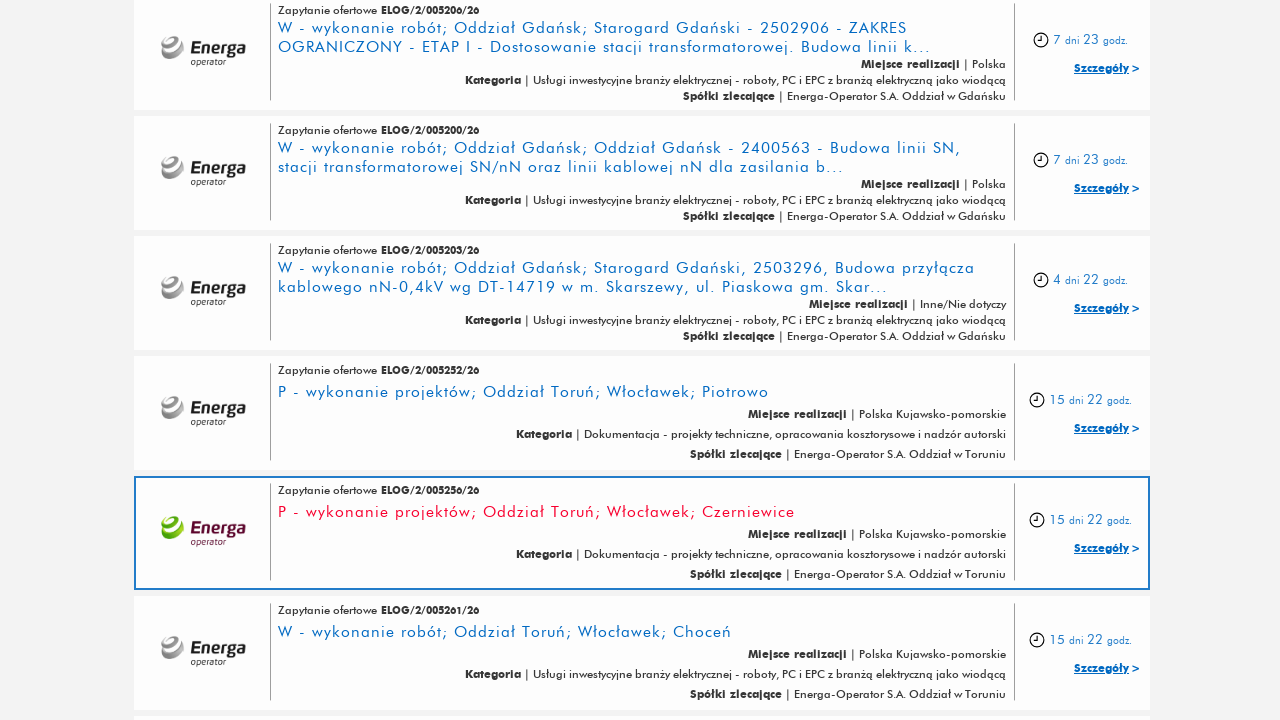

Waited for 'Show more' button to be visible
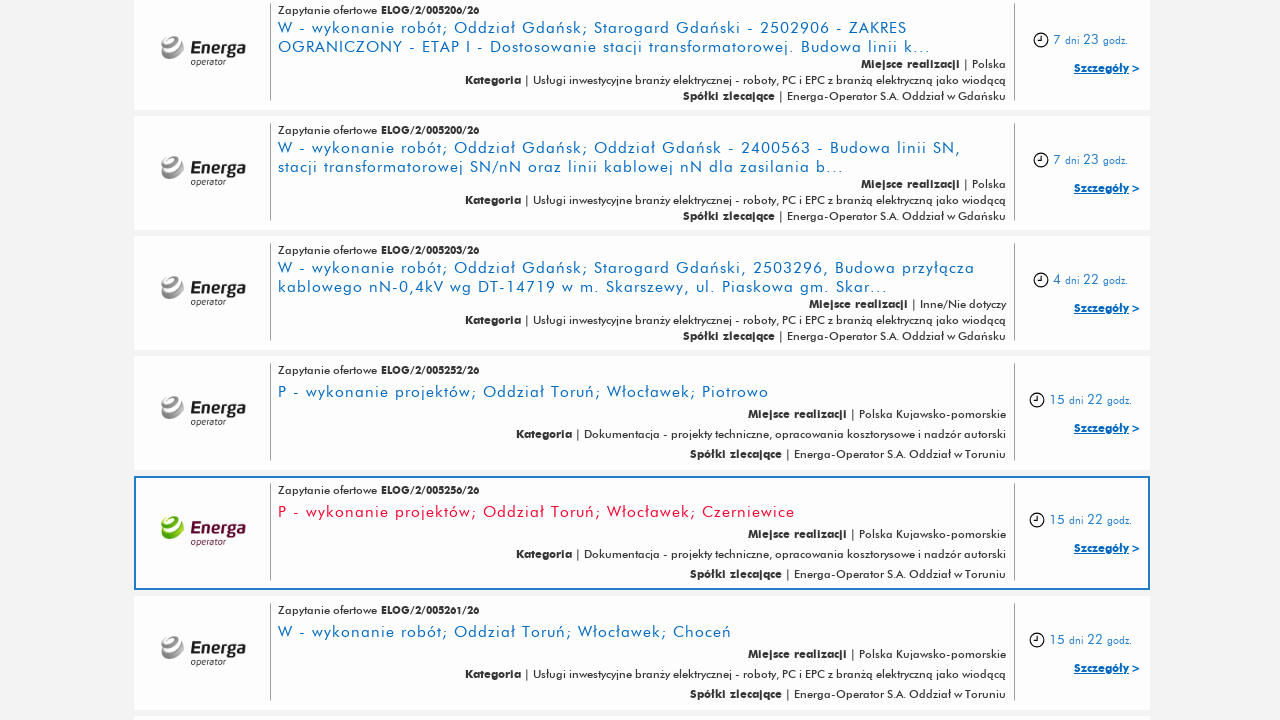

Clicked 'Show more' button (iteration 3/5) at (640, 502) on xpath=//*[contains(@class, "link-btn") and contains(@class, "link-load-more")]
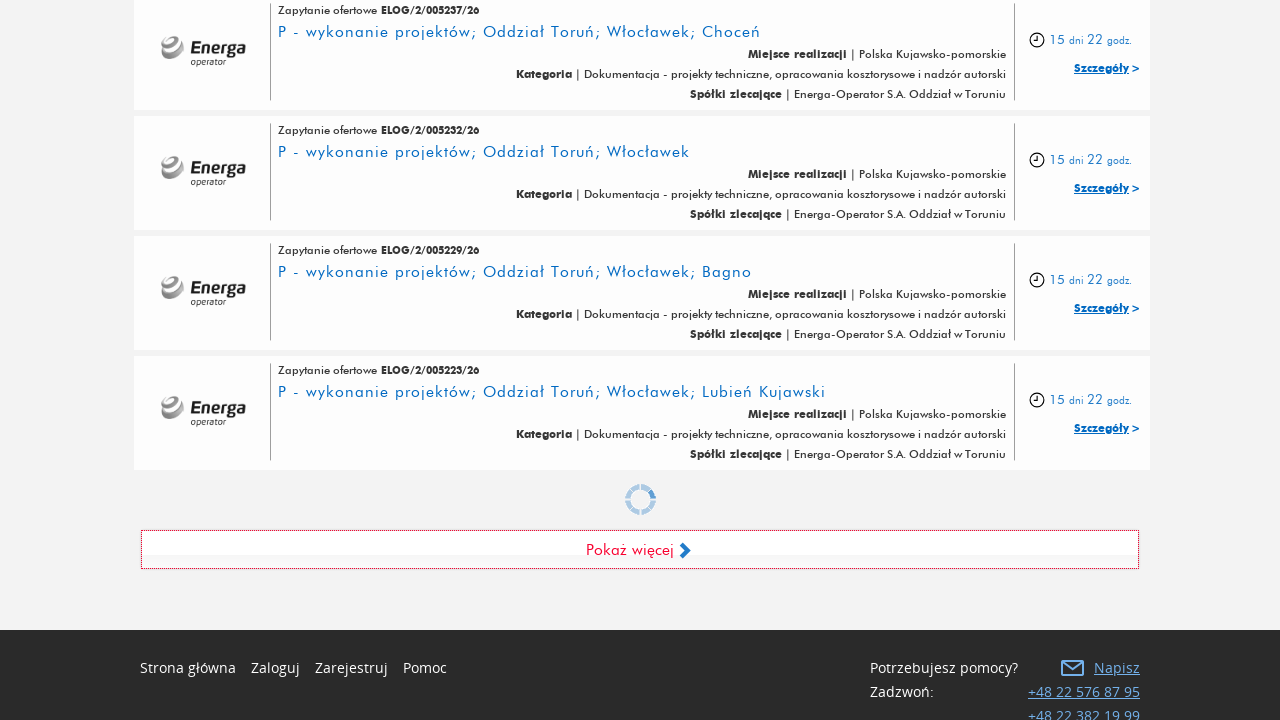

Waited 3 seconds for content to load after clicking 'Show more'
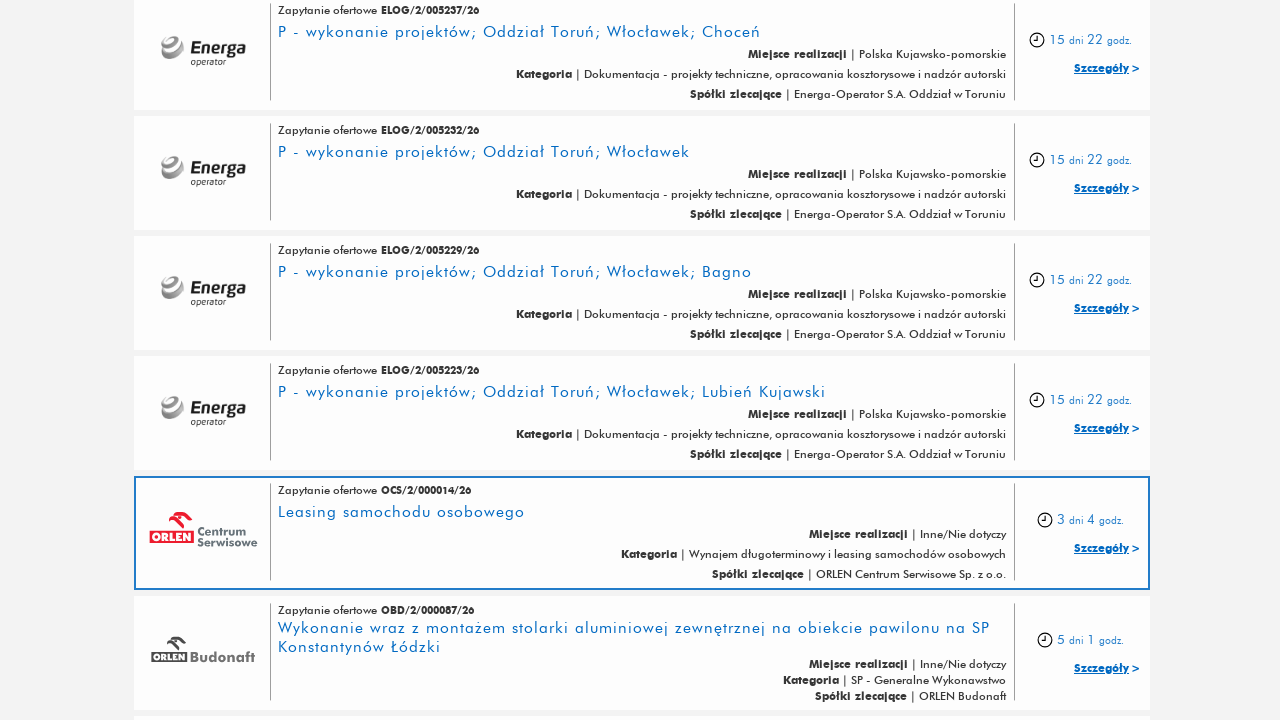

Waited for 'Show more' button to be visible
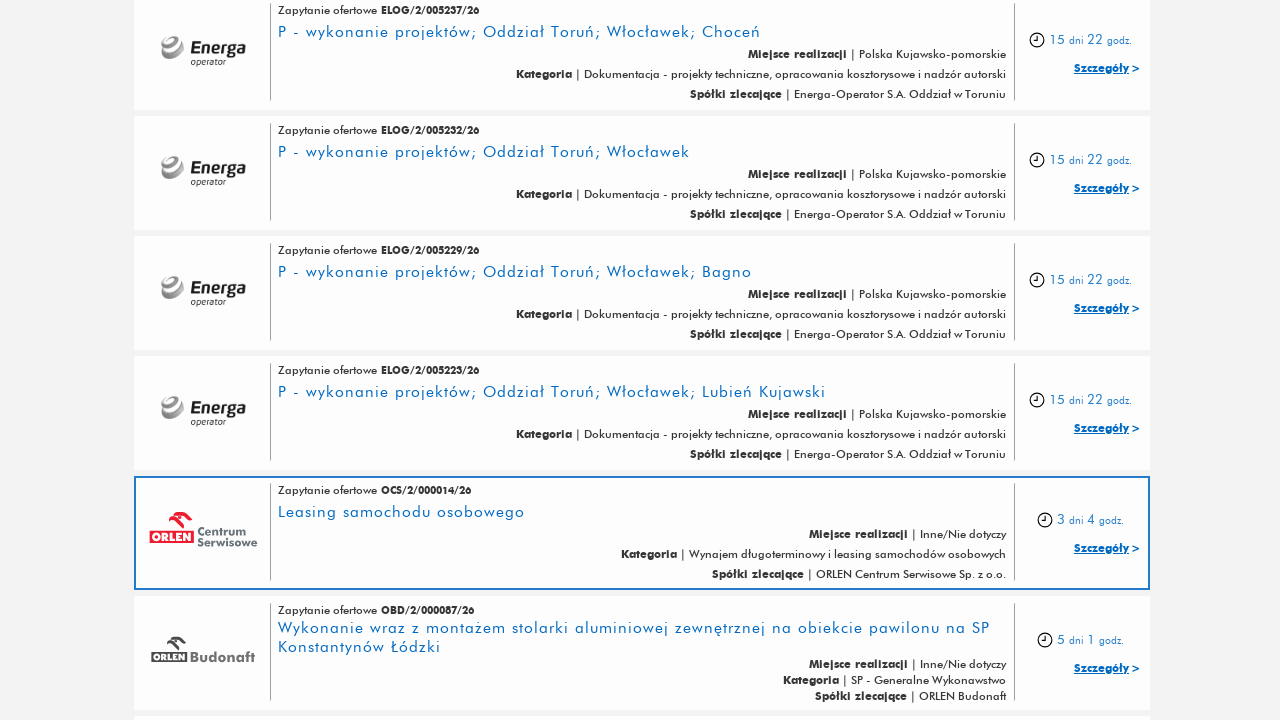

Clicked 'Show more' button (iteration 4/5) at (640, 502) on xpath=//*[contains(@class, "link-btn") and contains(@class, "link-load-more")]
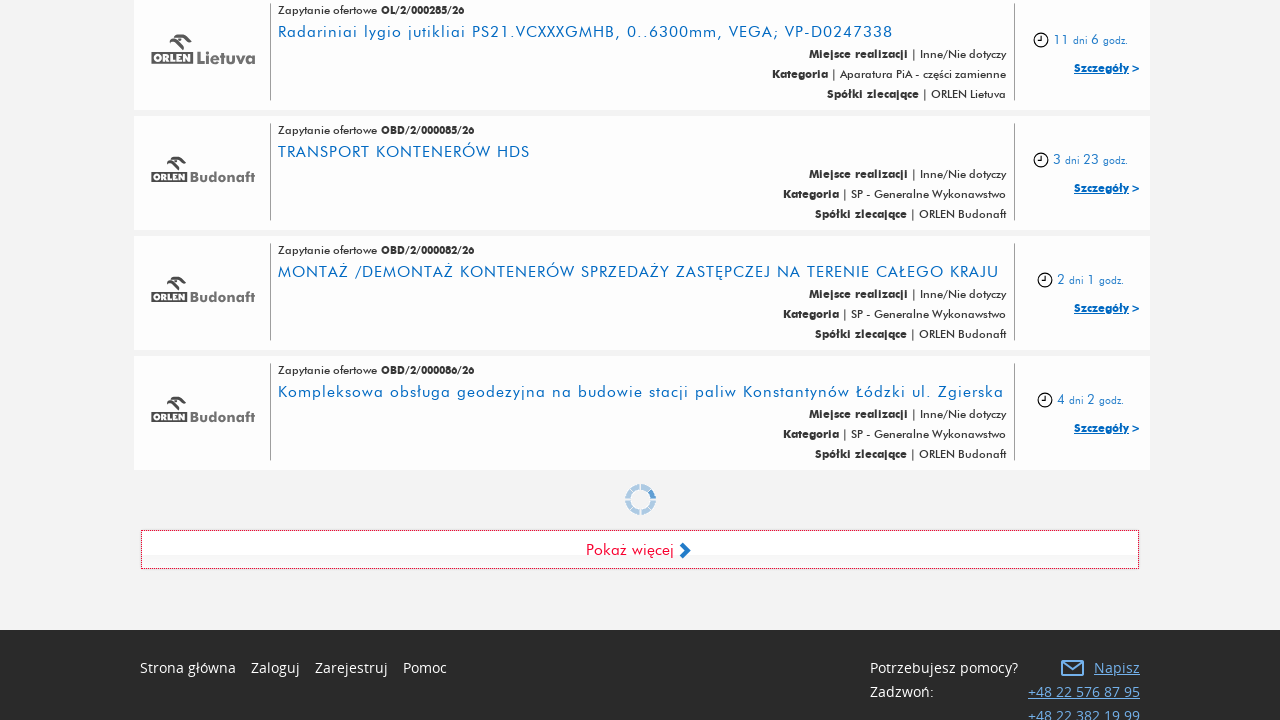

Waited 3 seconds for content to load after clicking 'Show more'
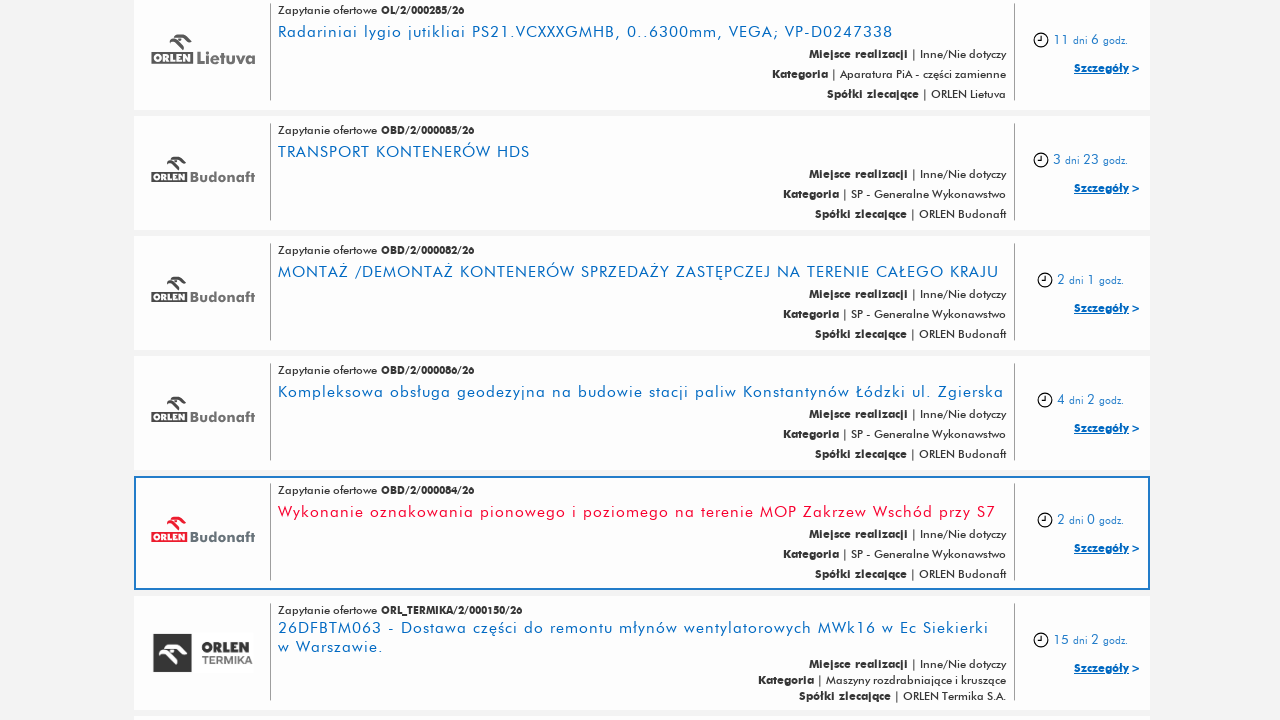

Waited for 'Show more' button to be visible
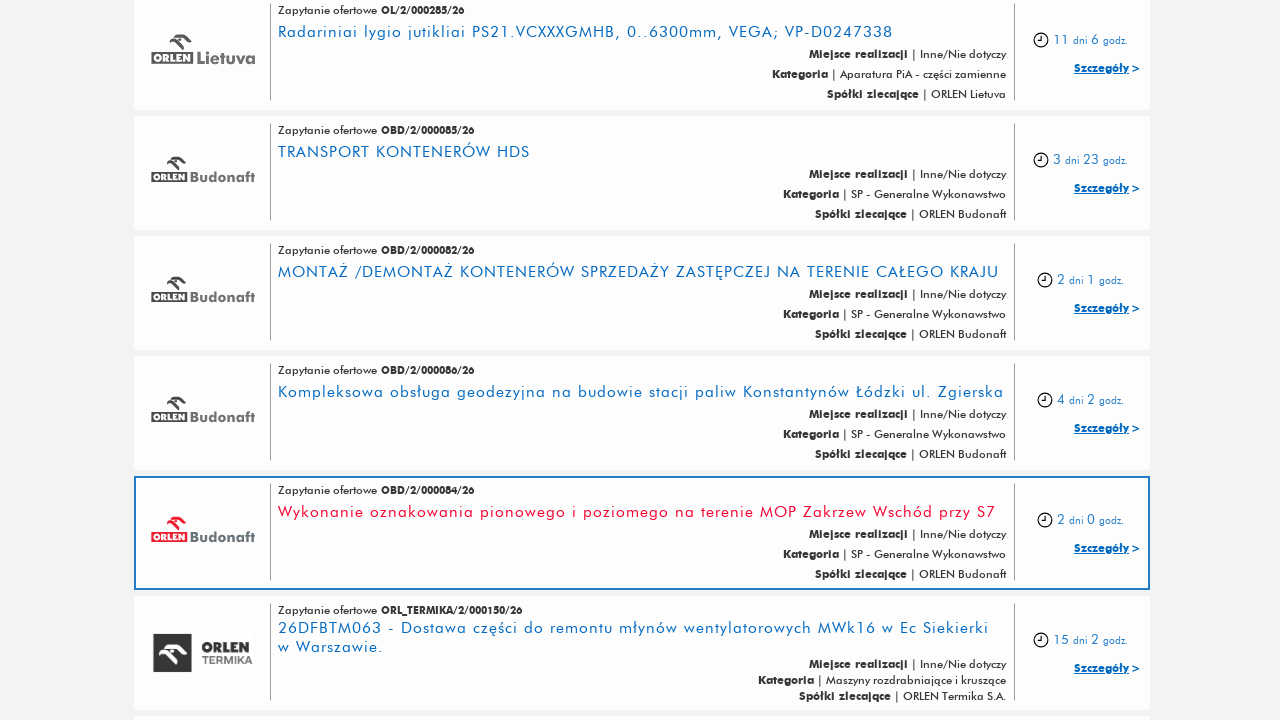

Clicked 'Show more' button (iteration 5/5) at (640, 502) on xpath=//*[contains(@class, "link-btn") and contains(@class, "link-load-more")]
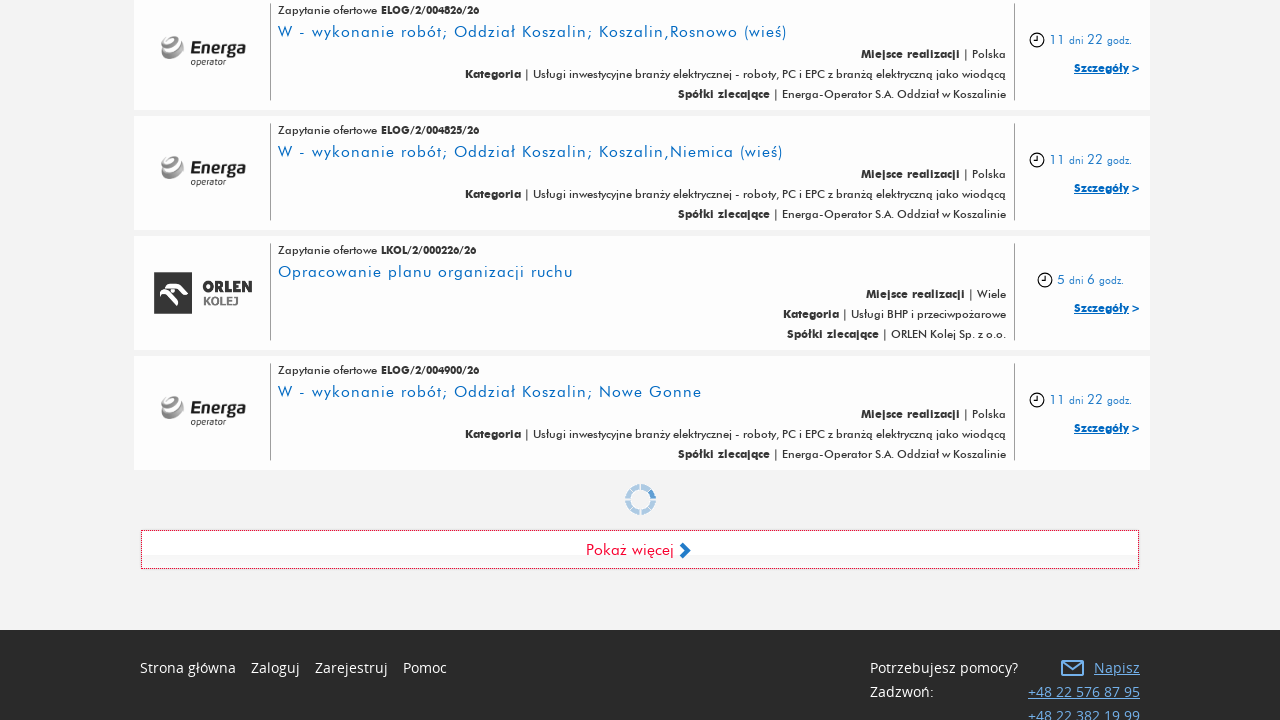

Waited 3 seconds for content to load after clicking 'Show more'
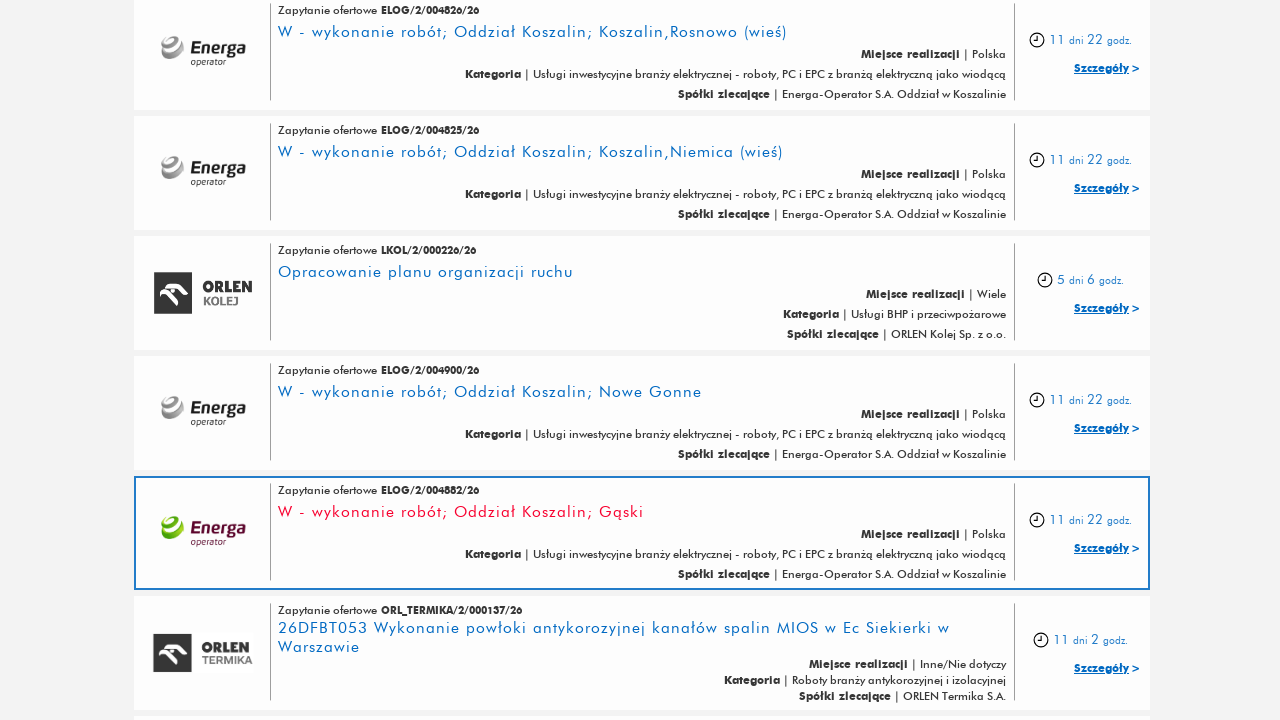

Verified that offer items (.demand-item) are visible on the page
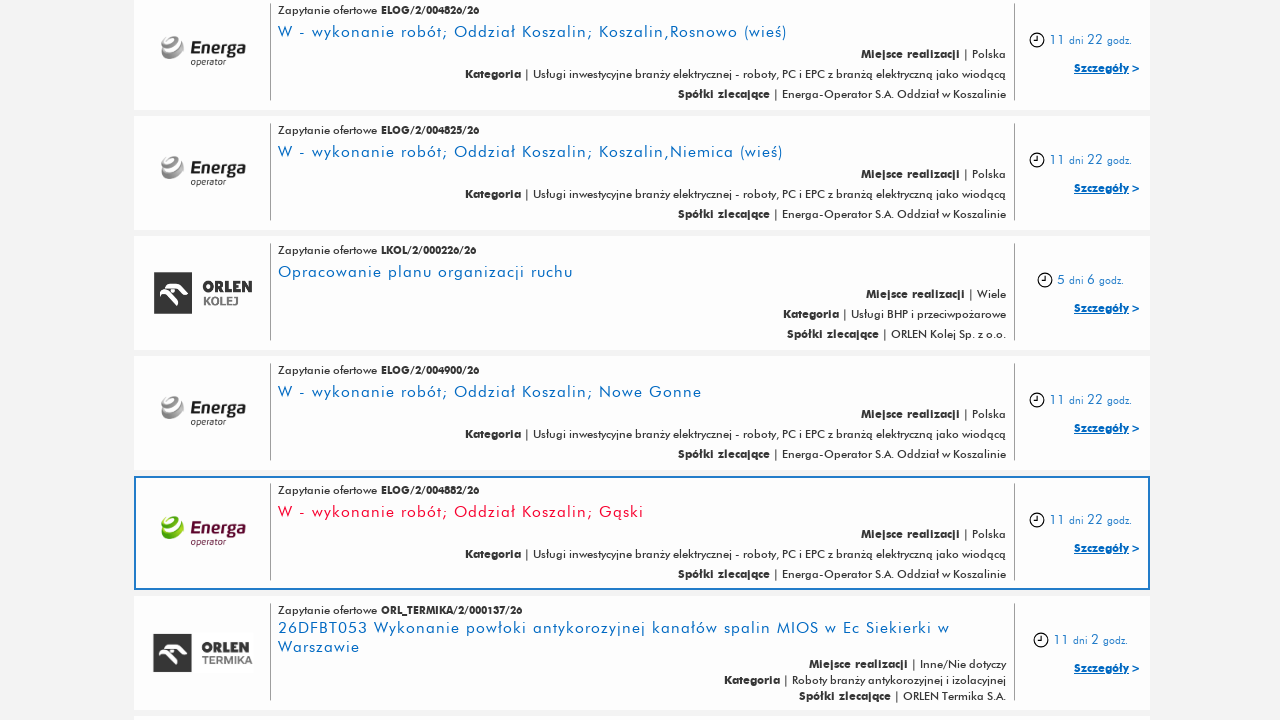

Located all offer items (.demand-item) on the page
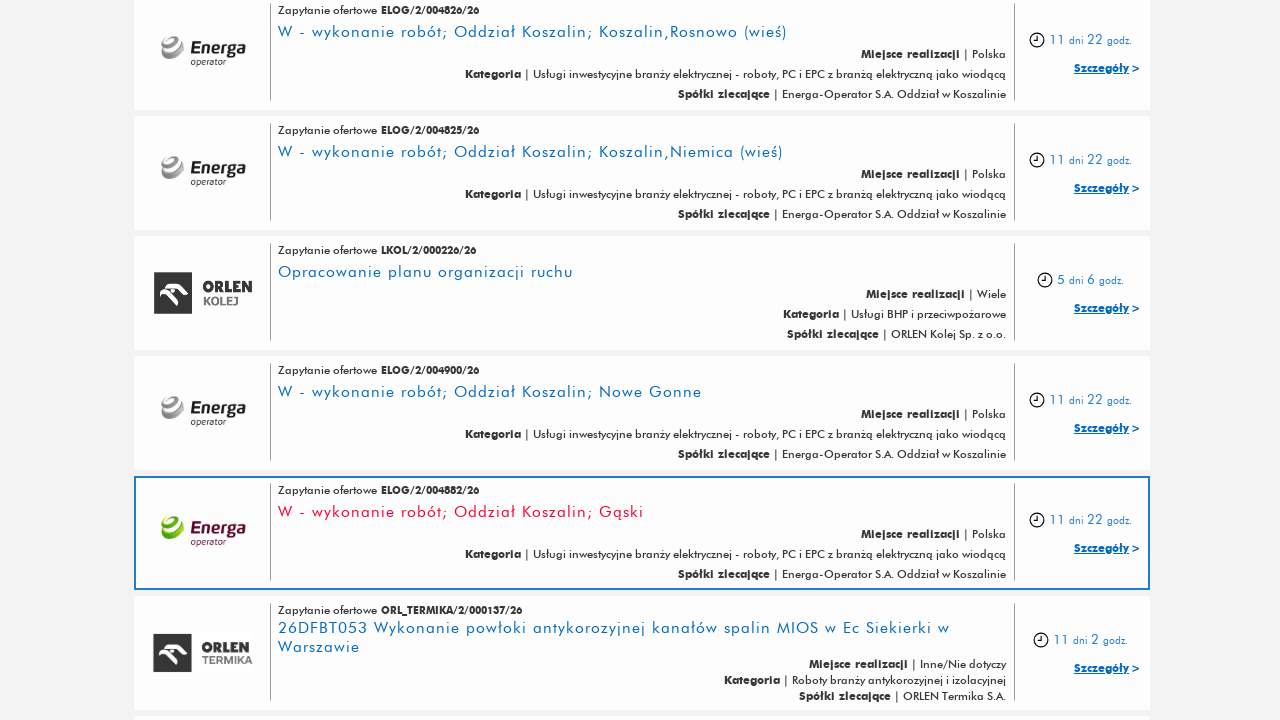

Verified that the first offer item is visible
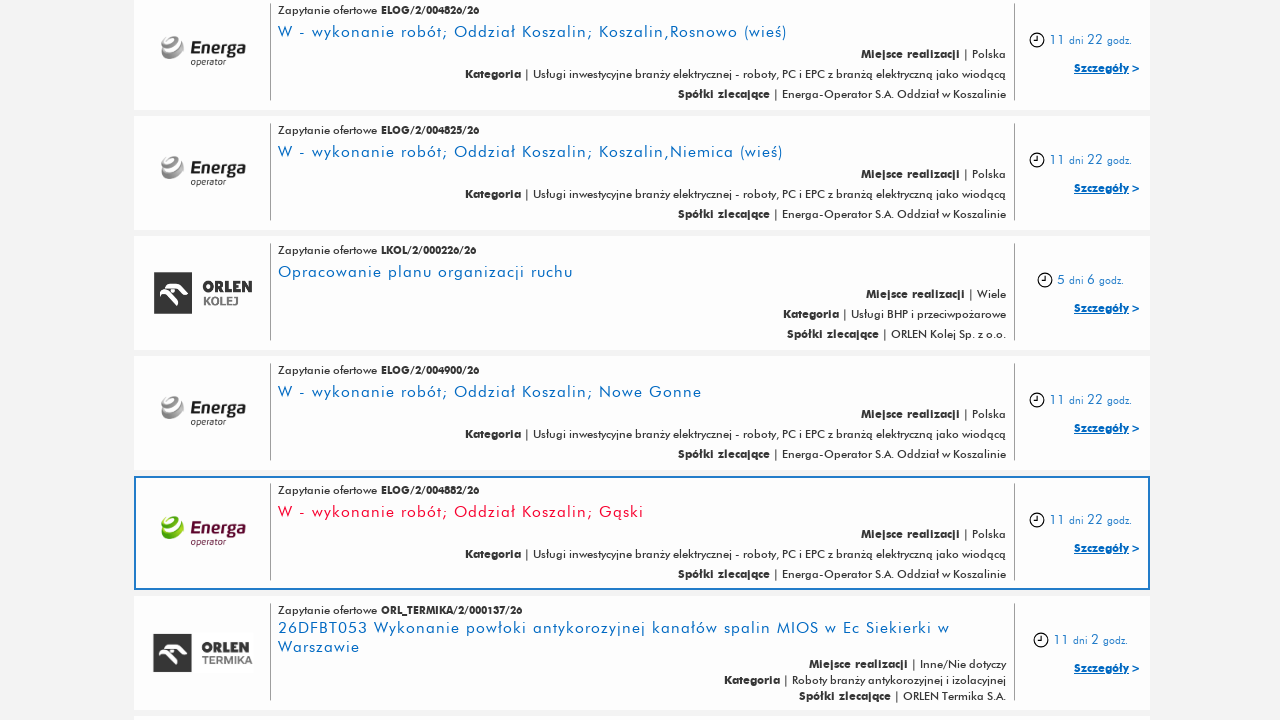

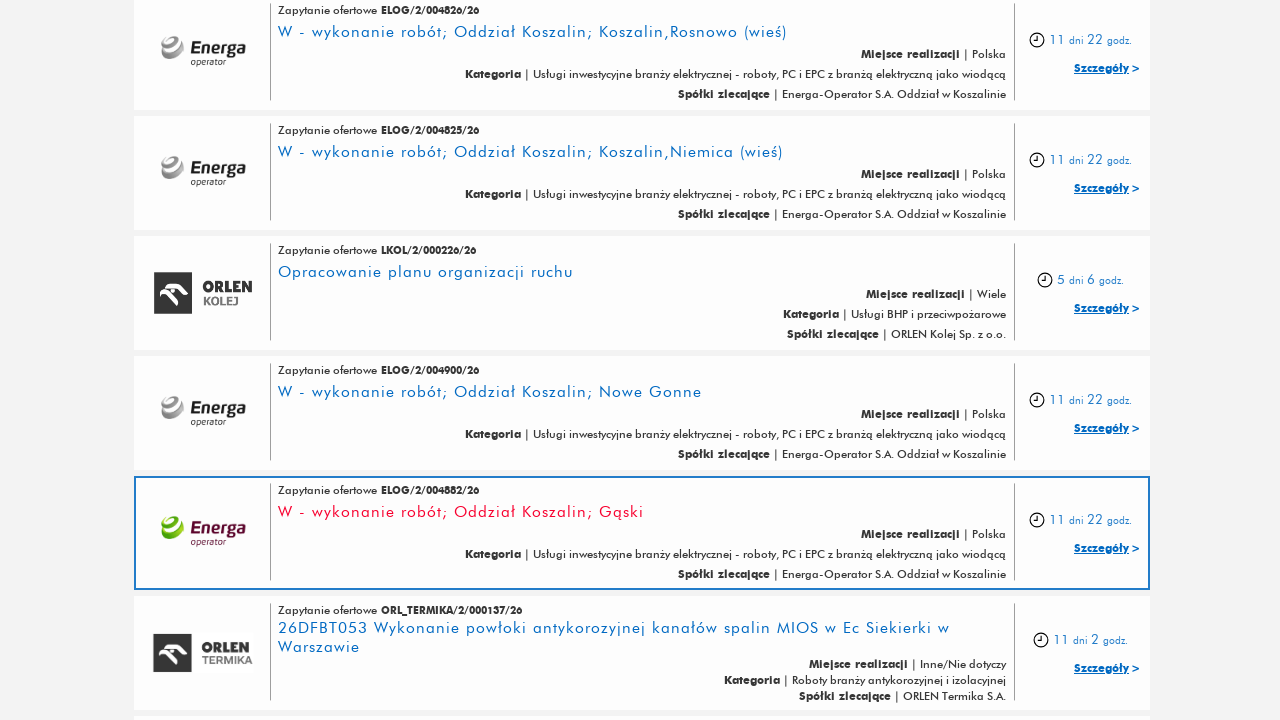